Right-clicks on "other languages exist" link and navigates through the context menu to open in new tab

Starting URL: https://www.selenium.dev/downloads

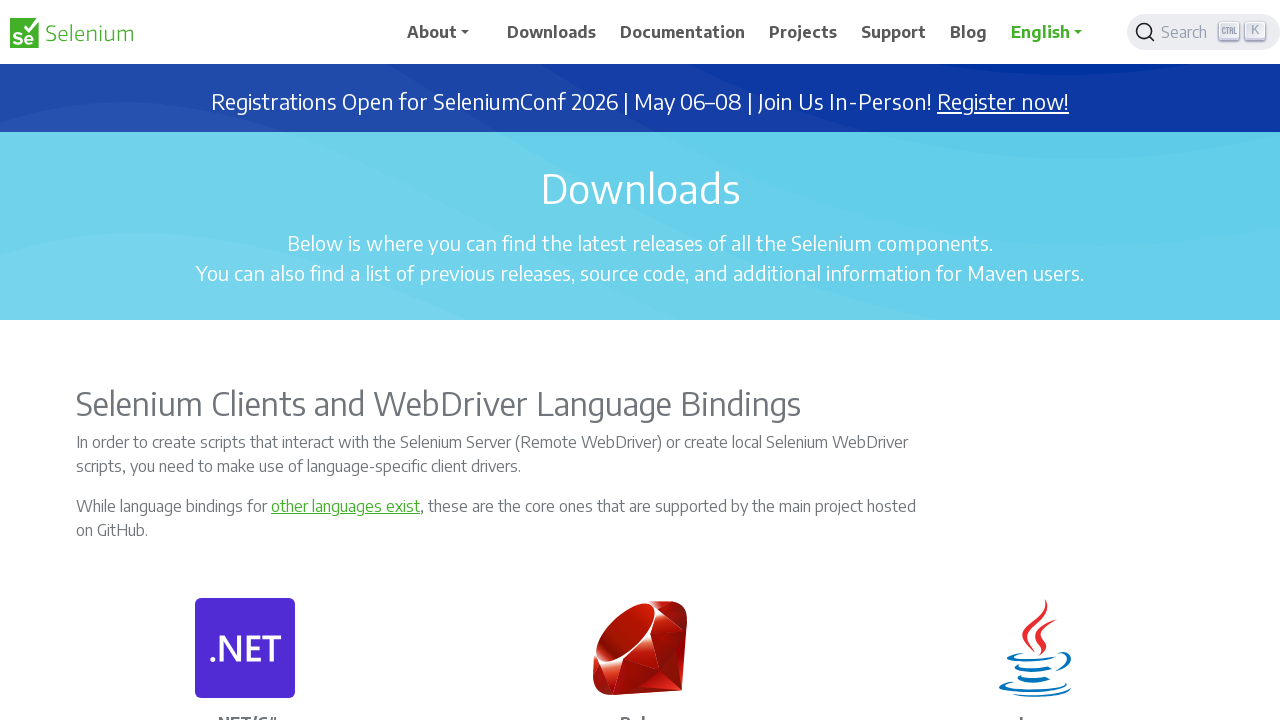

Right-clicked on 'other languages exist' link to open context menu at (346, 506) on //a[contains(text(),'other languages exist')]
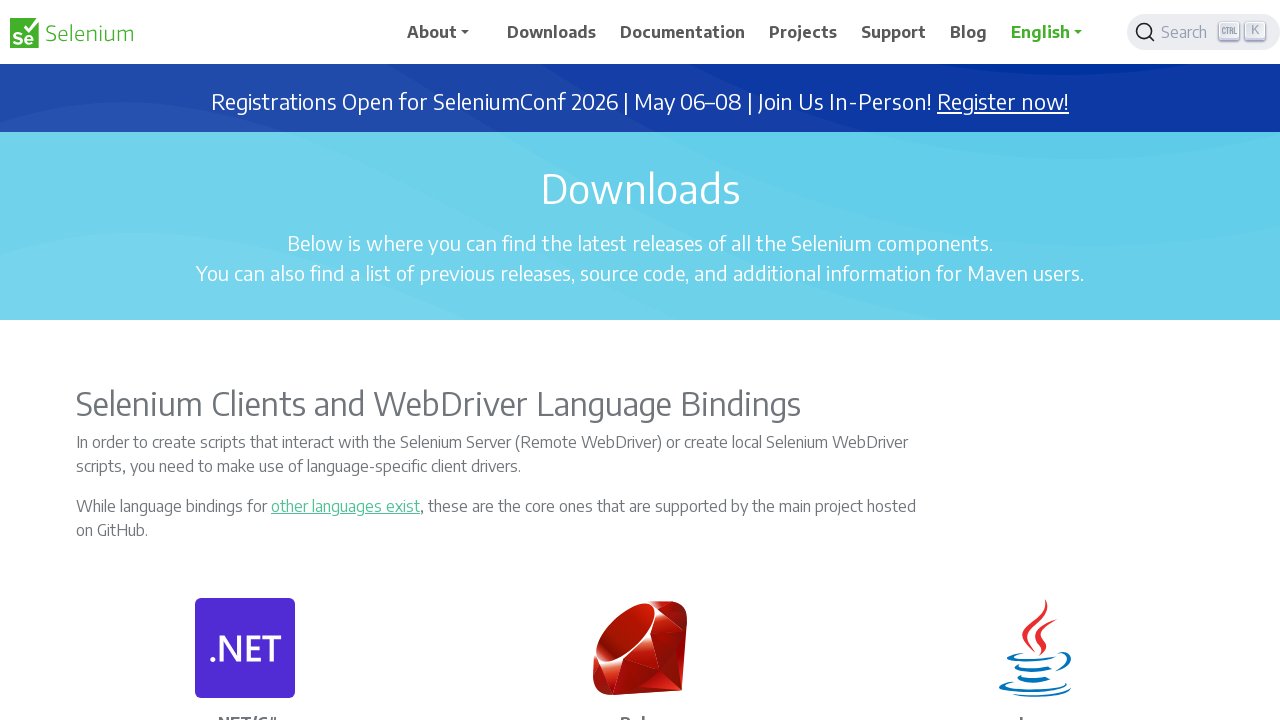

Pressed ArrowDown in context menu (navigation 1/6)
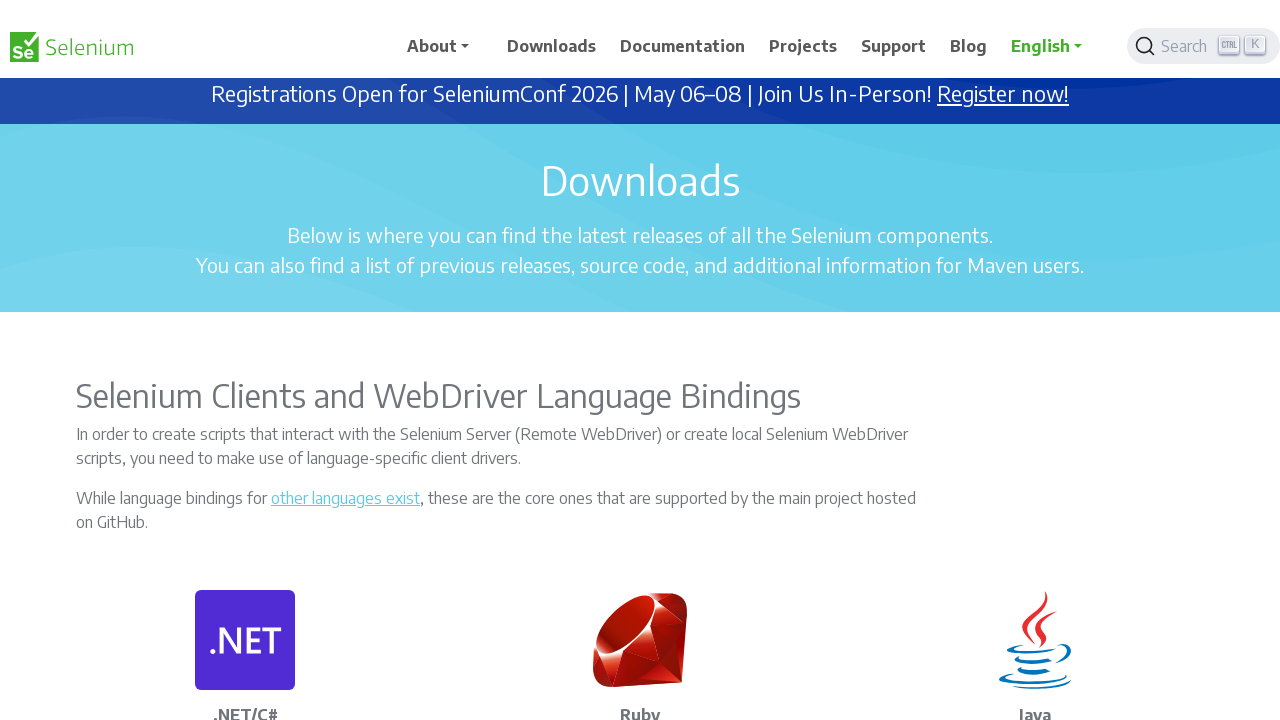

Pressed ArrowDown in context menu (navigation 2/6)
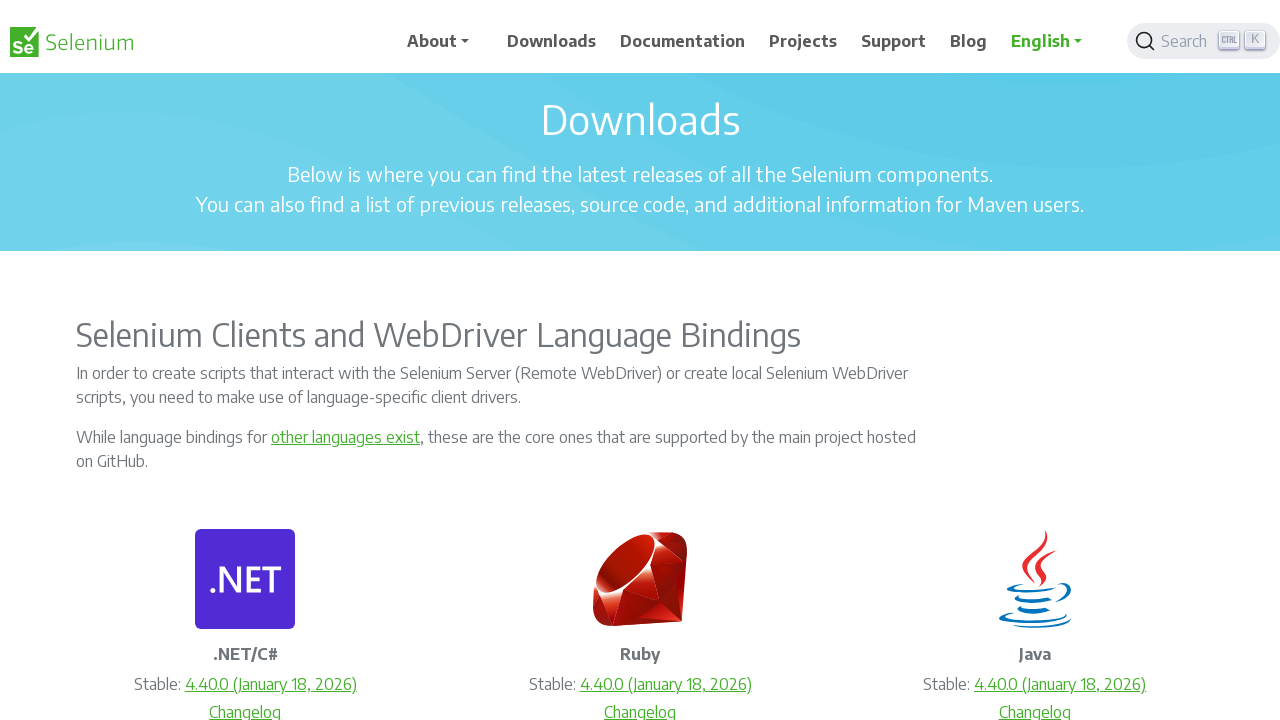

Pressed ArrowDown in context menu (navigation 3/6)
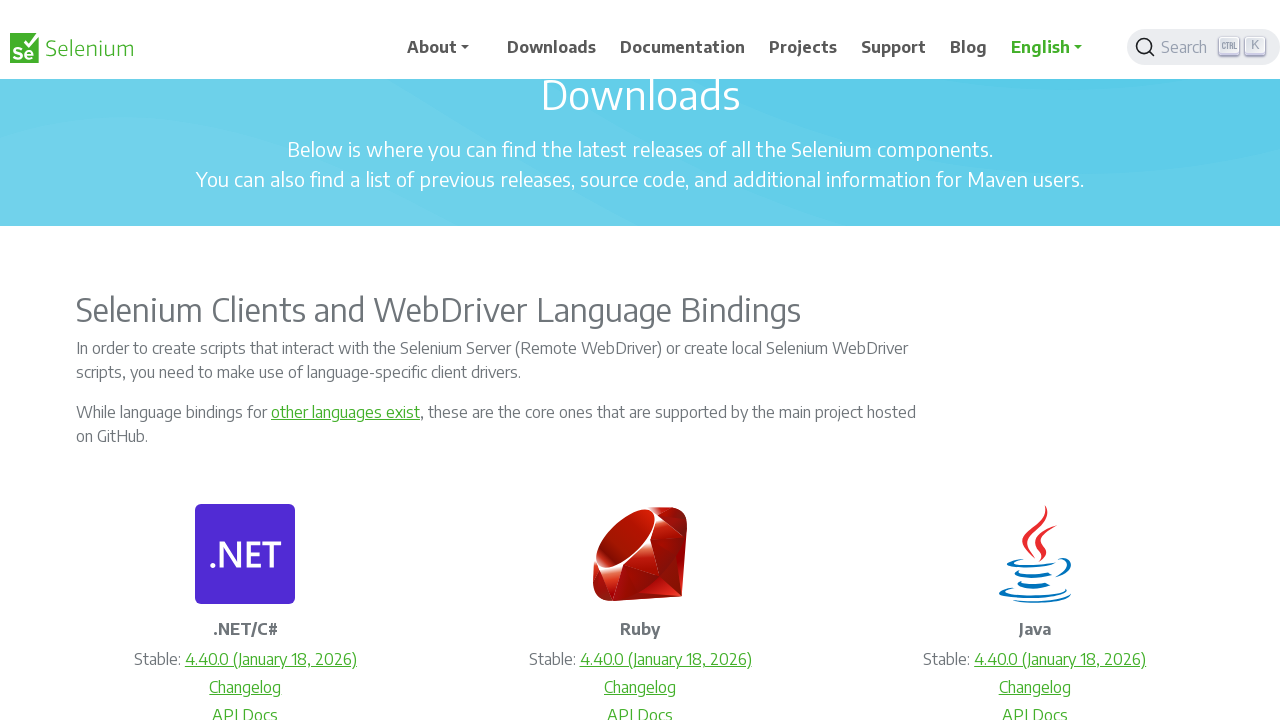

Pressed ArrowDown in context menu (navigation 4/6)
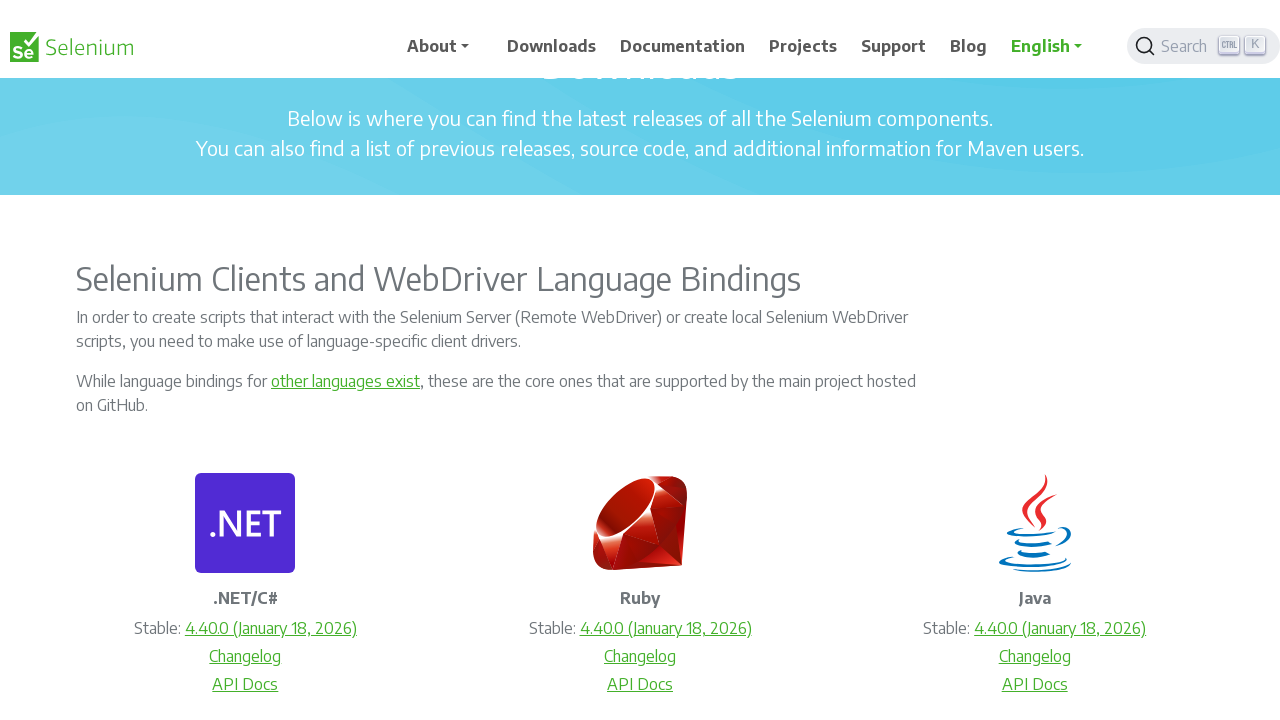

Pressed ArrowDown in context menu (navigation 5/6)
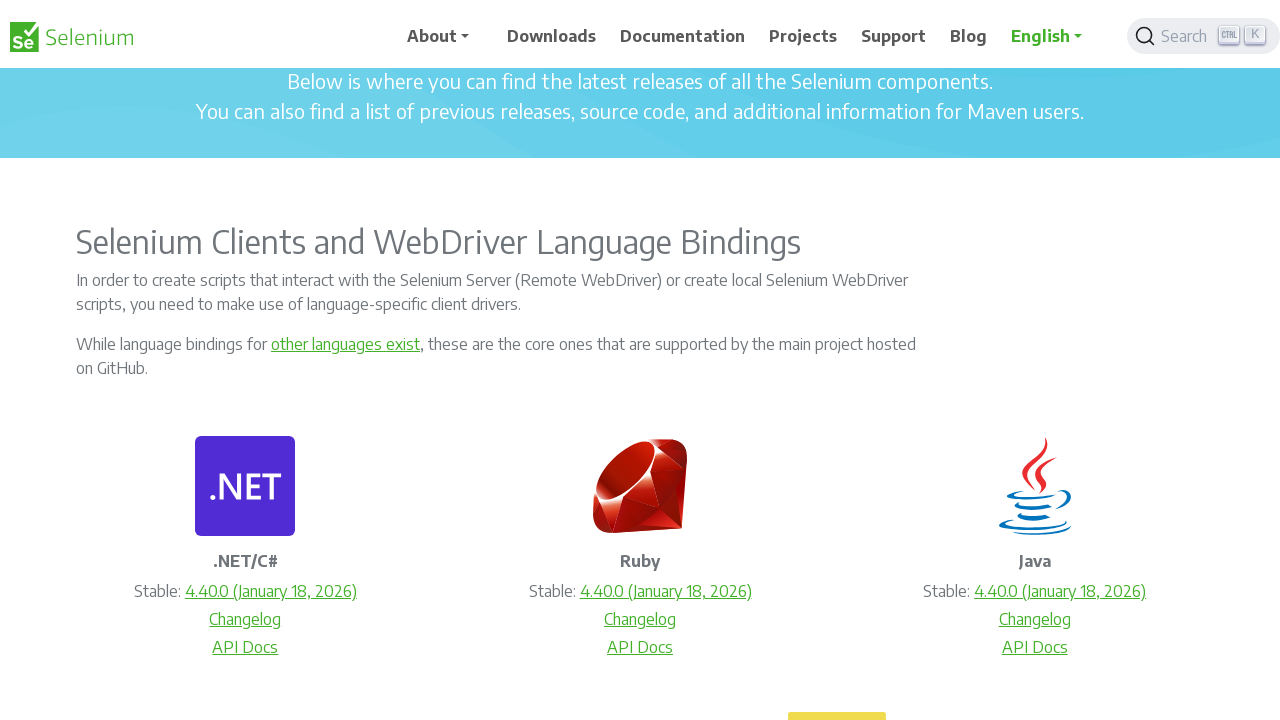

Pressed ArrowDown in context menu (navigation 6/6)
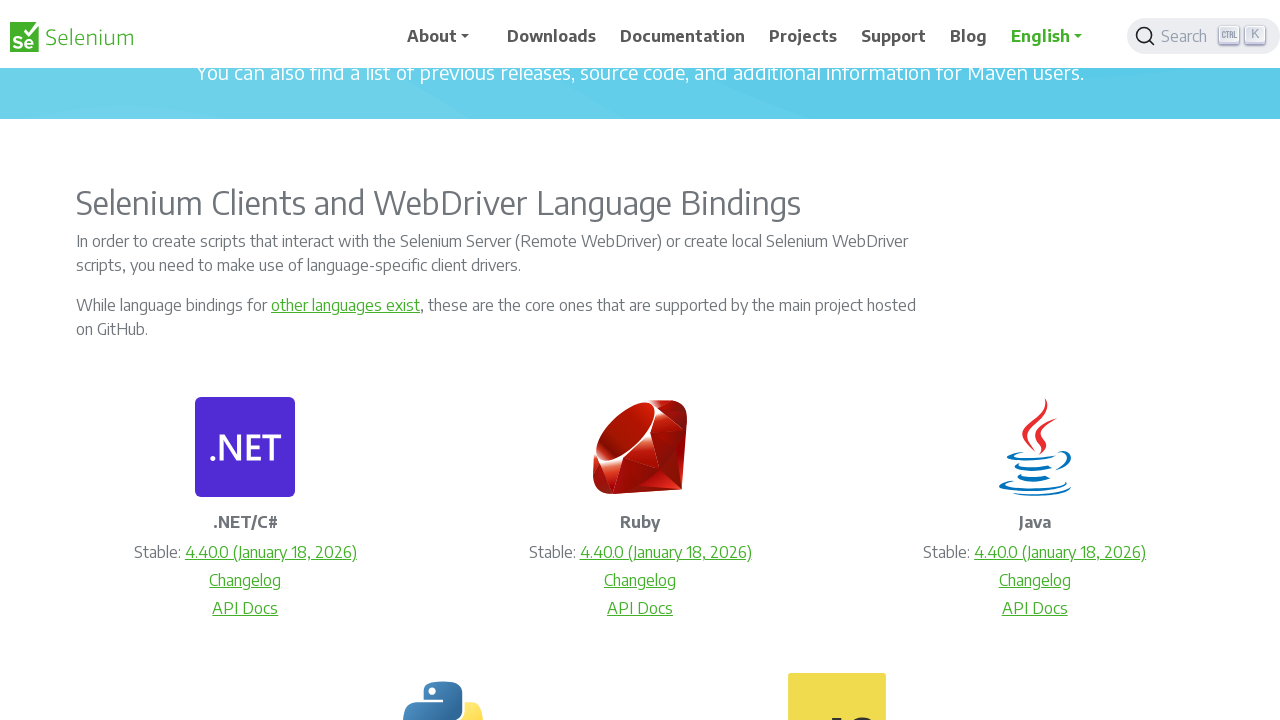

Pressed Enter to select 'Open link in new tab' option
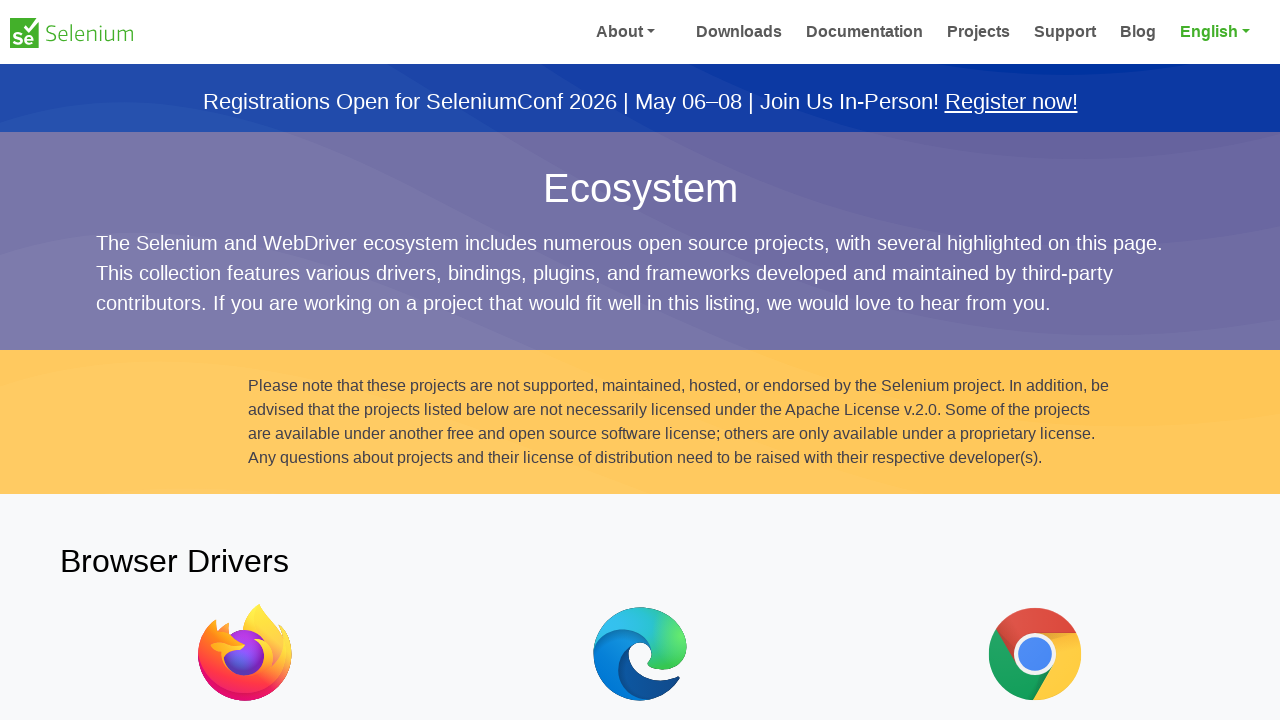

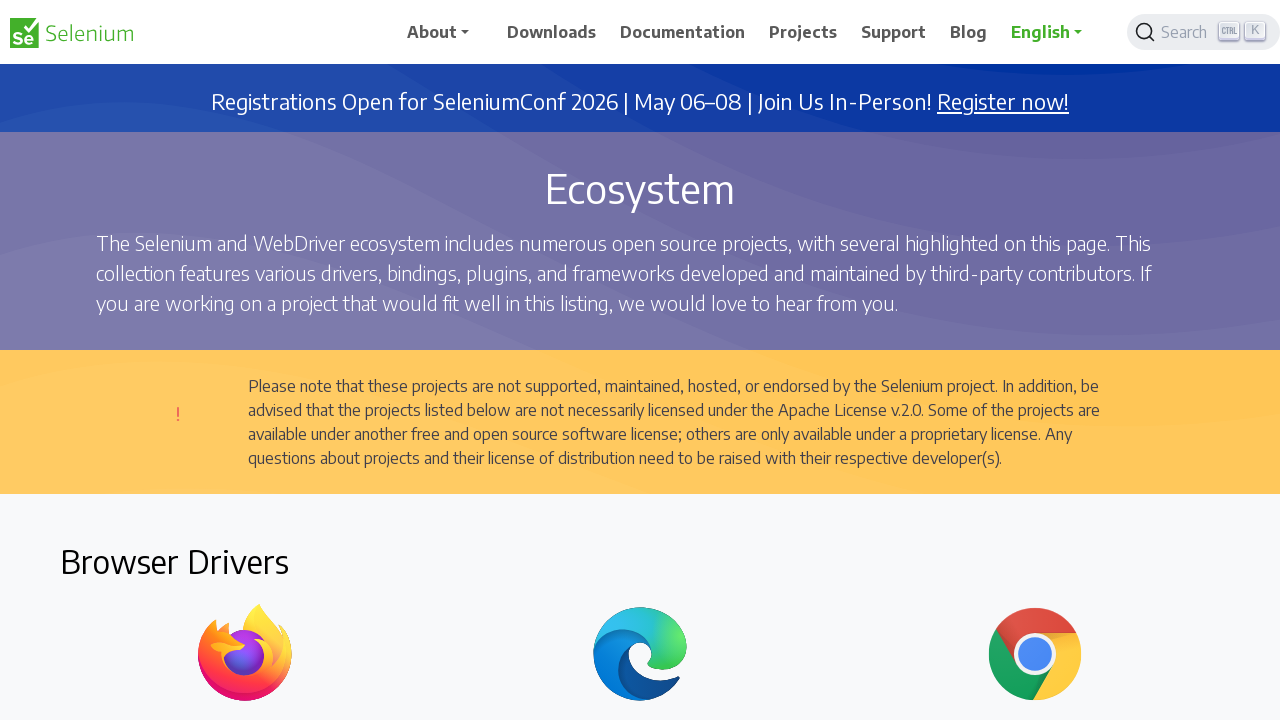